Tests adding todo items by filling the input and pressing Enter, then verifying the items appear in the list

Starting URL: https://demo.playwright.dev/todomvc

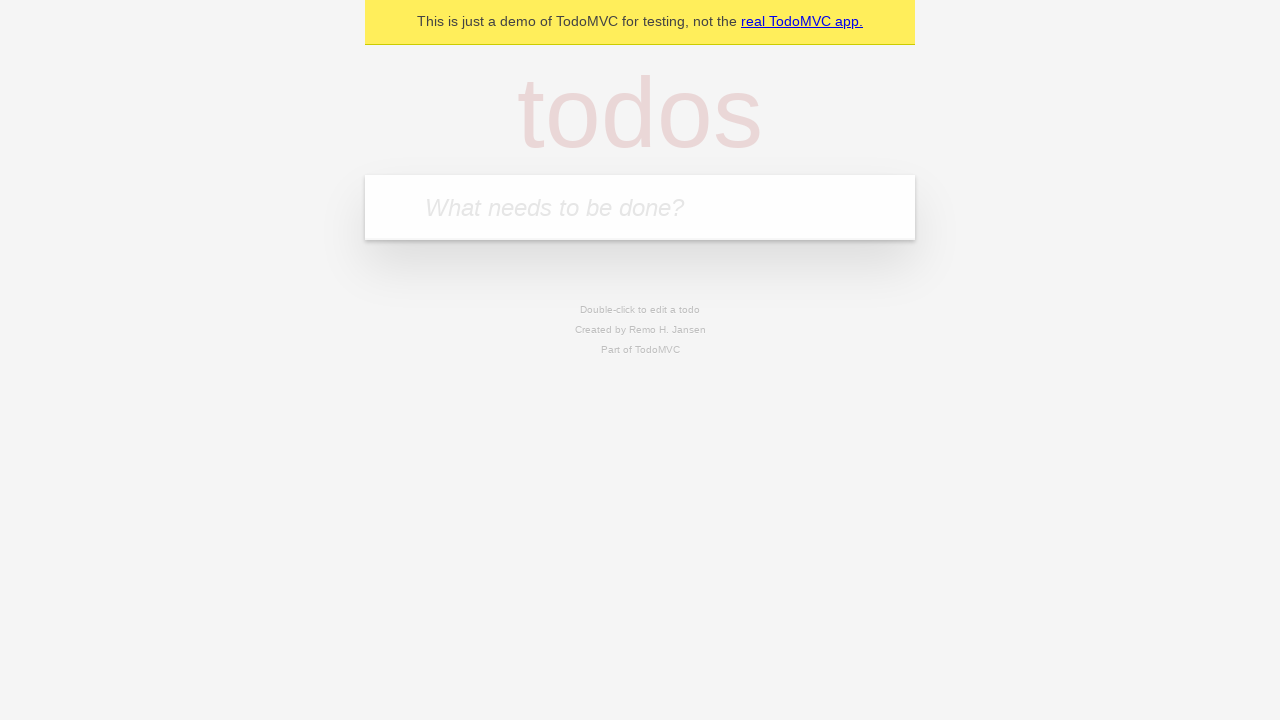

Filled todo input with 'watch monty python' on internal:attr=[placeholder="What needs to be done?"i]
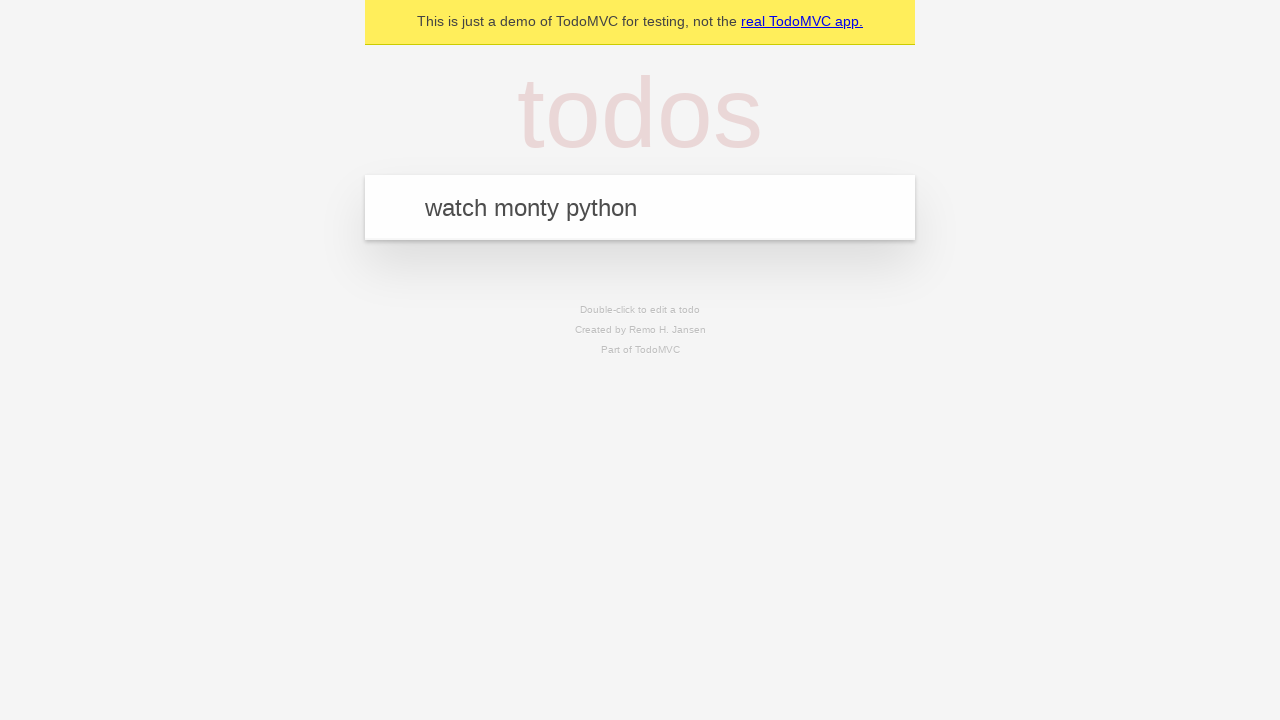

Pressed Enter to add first todo item on internal:attr=[placeholder="What needs to be done?"i]
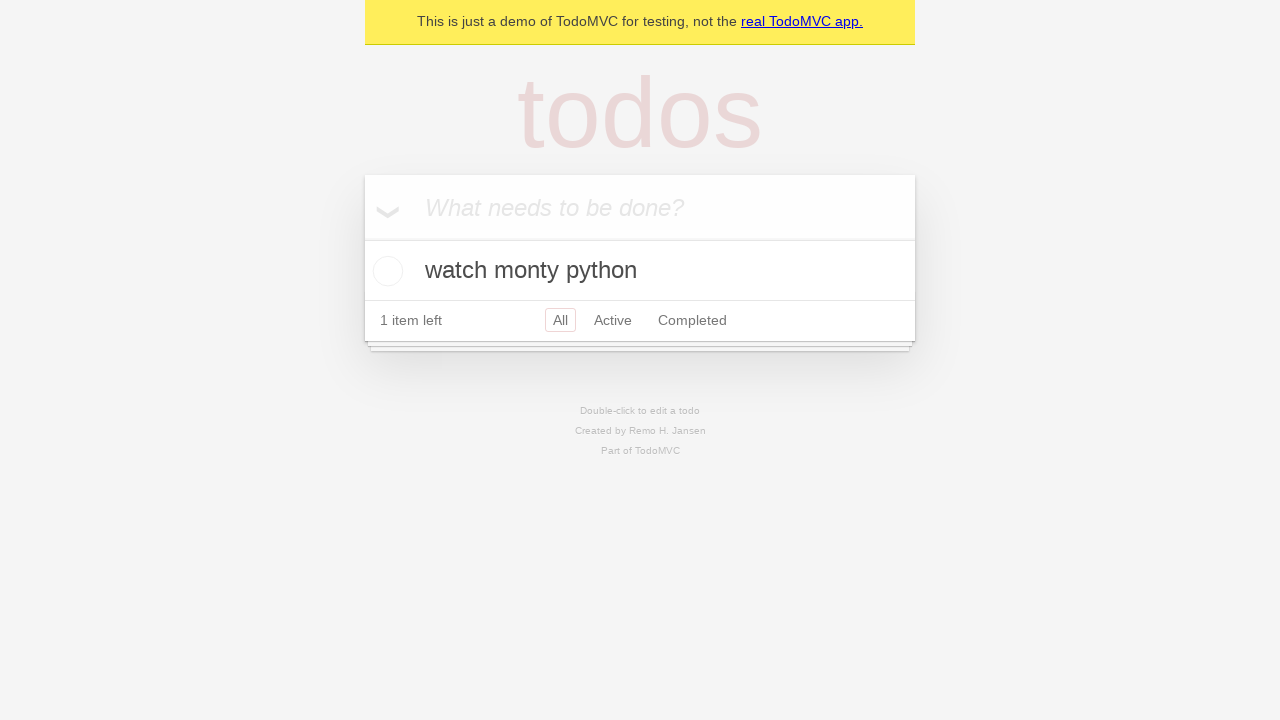

Filled todo input with 'feed the cat' on internal:attr=[placeholder="What needs to be done?"i]
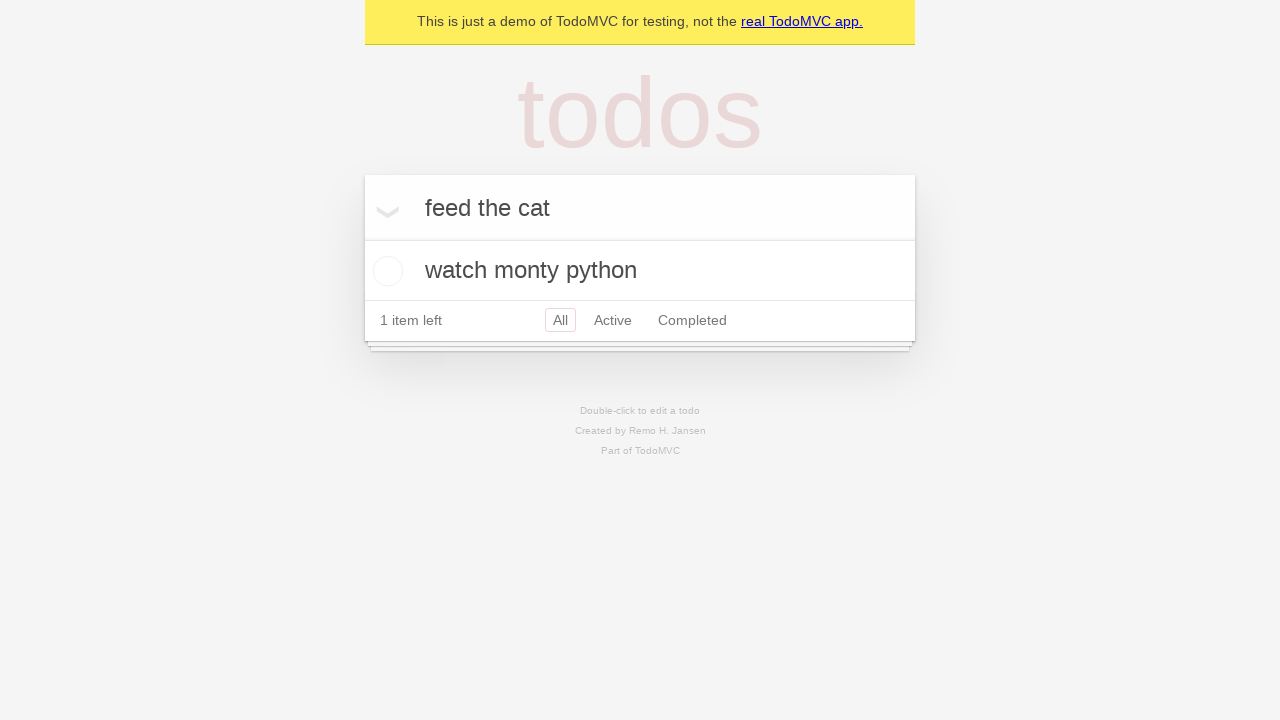

Pressed Enter to add second todo item on internal:attr=[placeholder="What needs to be done?"i]
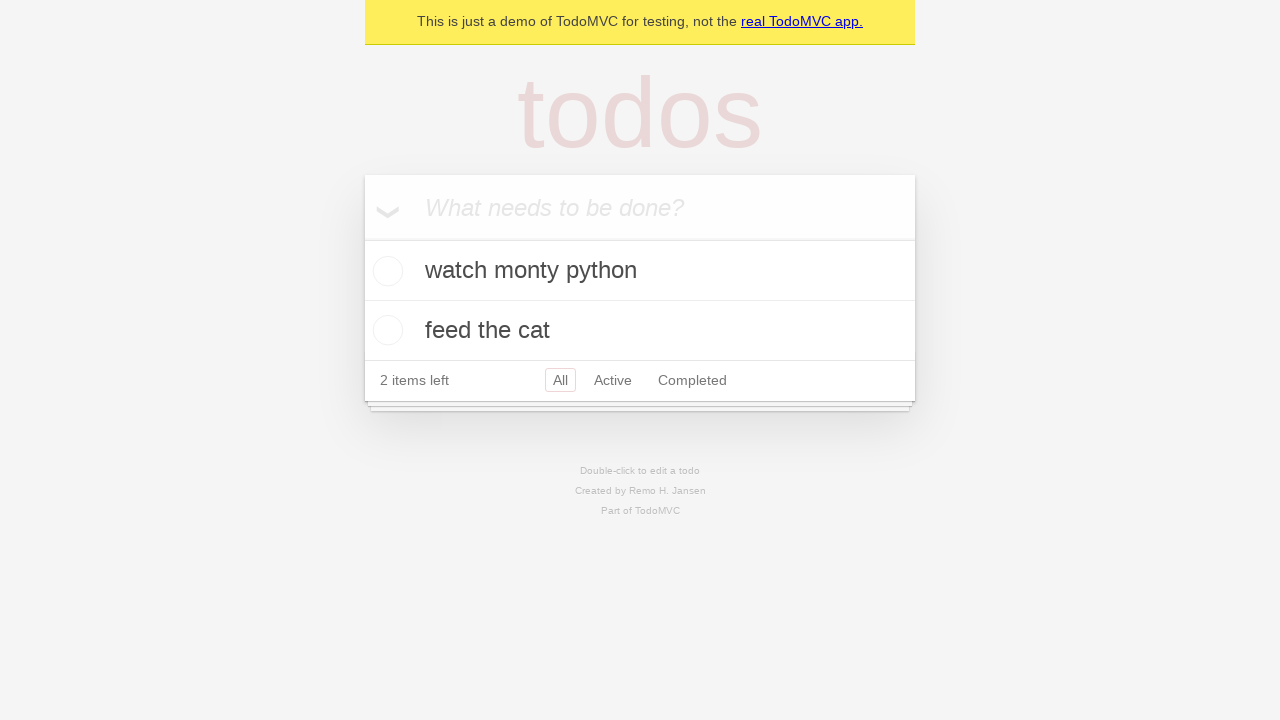

Todo items loaded and visible in the list
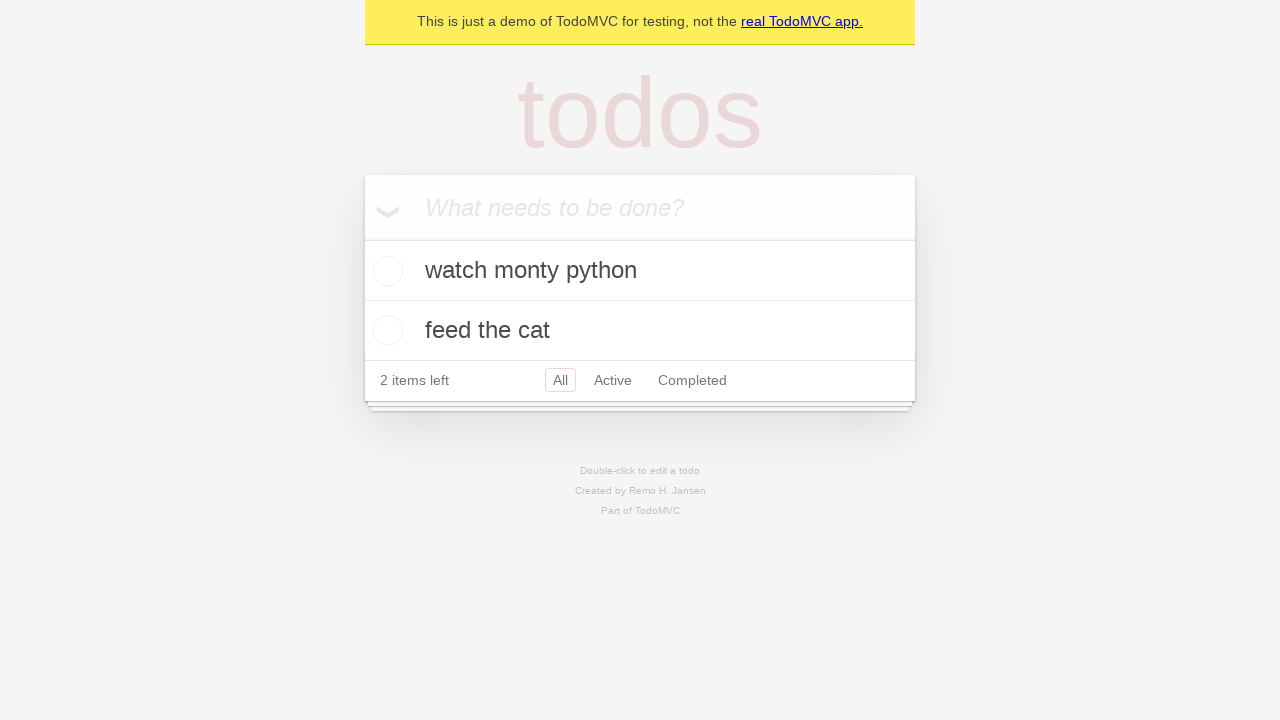

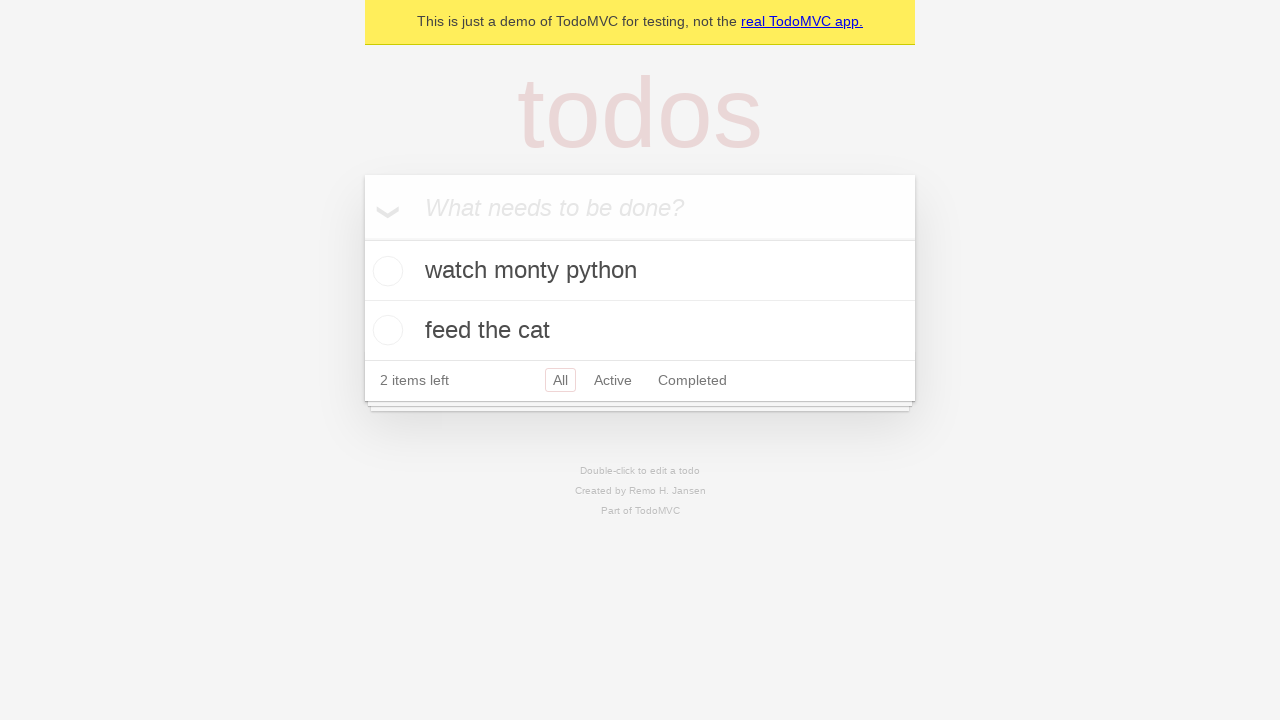